Tests that the Clear completed button displays correct text when items are completed

Starting URL: https://demo.playwright.dev/todomvc

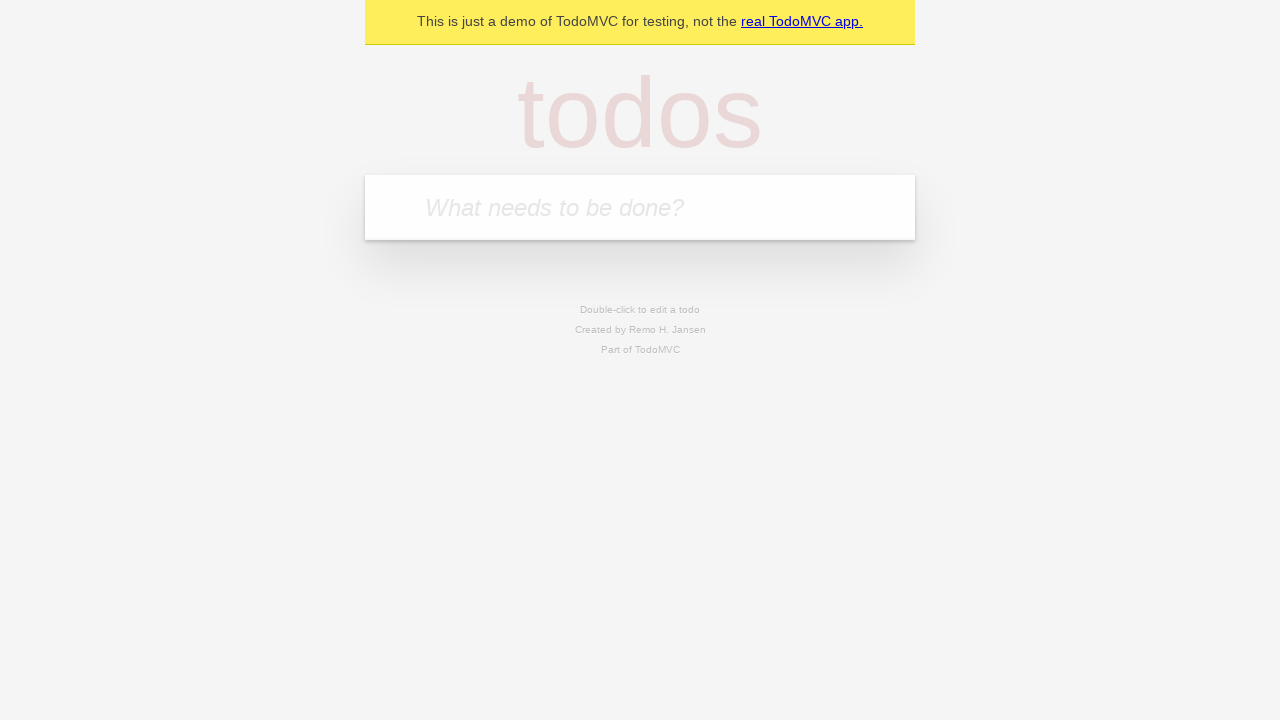

Filled todo input with 'buy some cheese' on internal:attr=[placeholder="What needs to be done?"i]
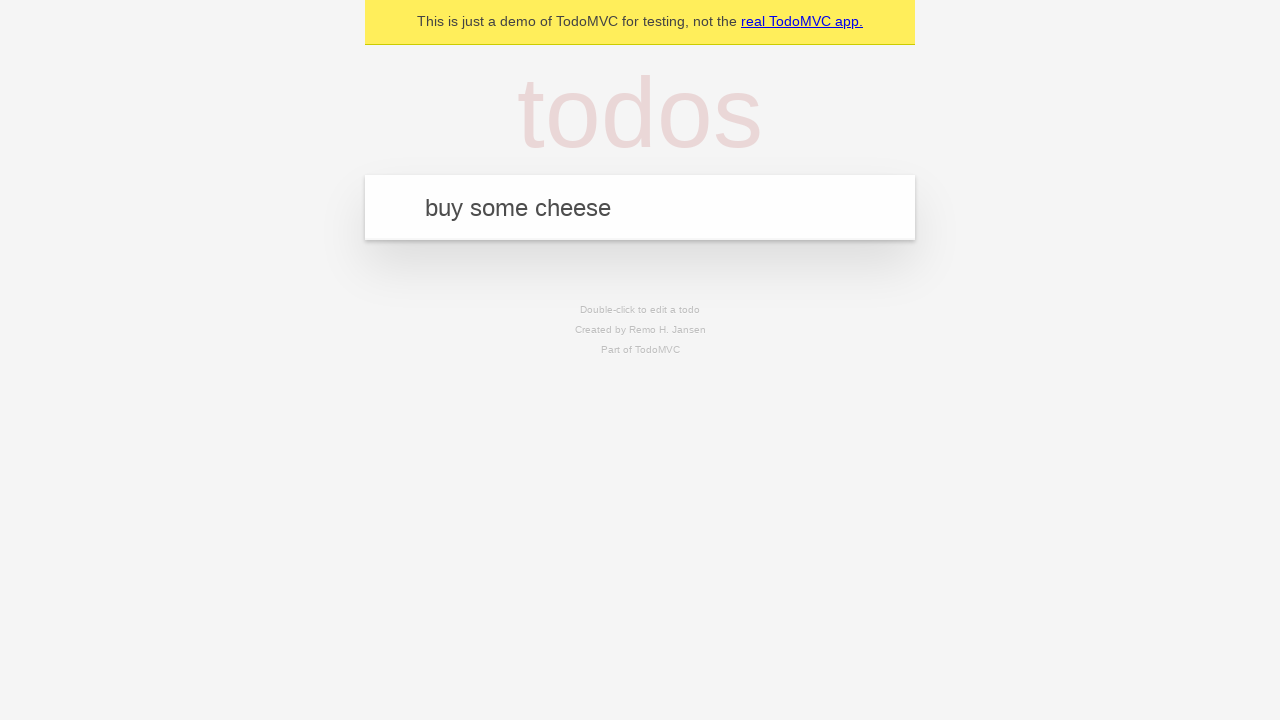

Pressed Enter to add first todo on internal:attr=[placeholder="What needs to be done?"i]
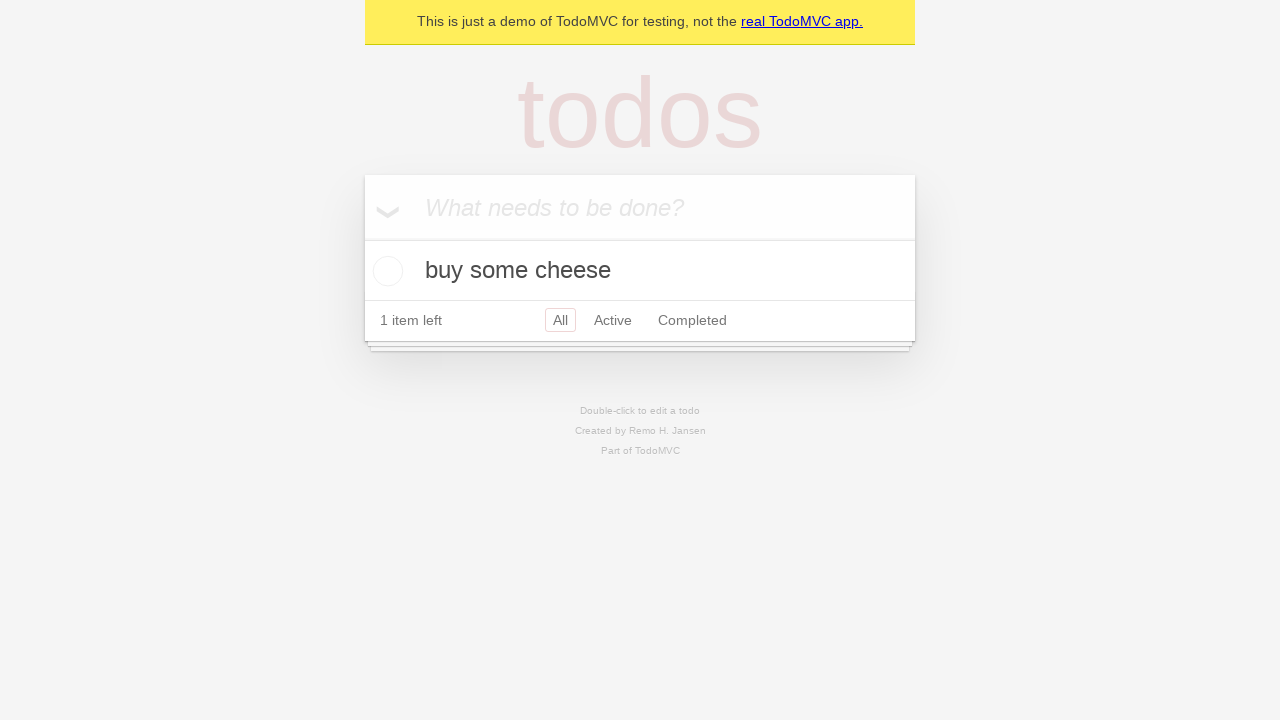

Filled todo input with 'feed the cat' on internal:attr=[placeholder="What needs to be done?"i]
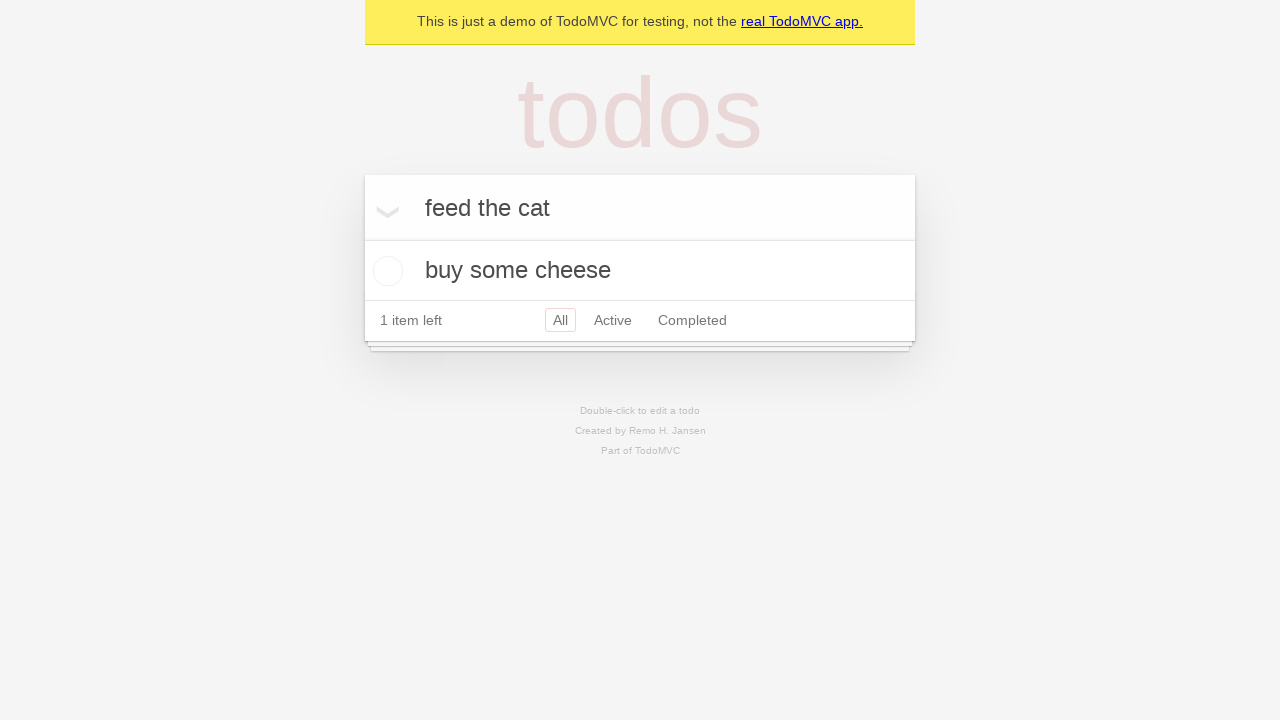

Pressed Enter to add second todo on internal:attr=[placeholder="What needs to be done?"i]
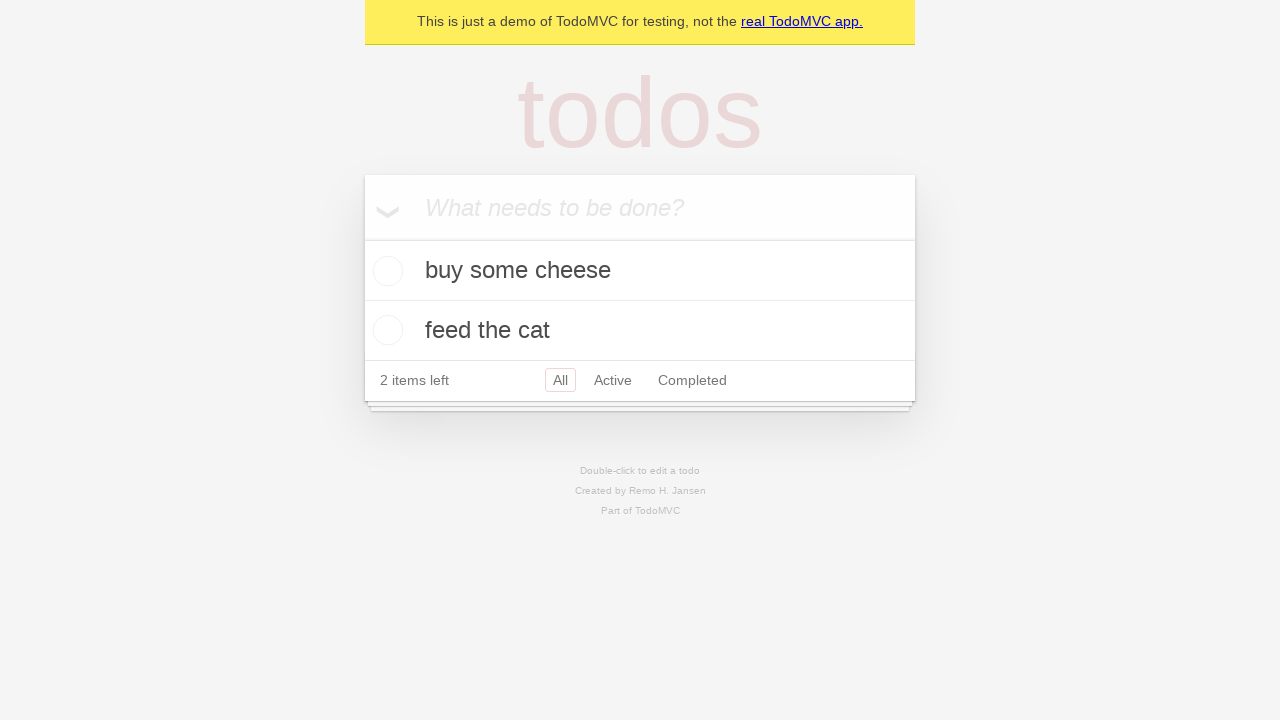

Filled todo input with 'book a doctors appointment' on internal:attr=[placeholder="What needs to be done?"i]
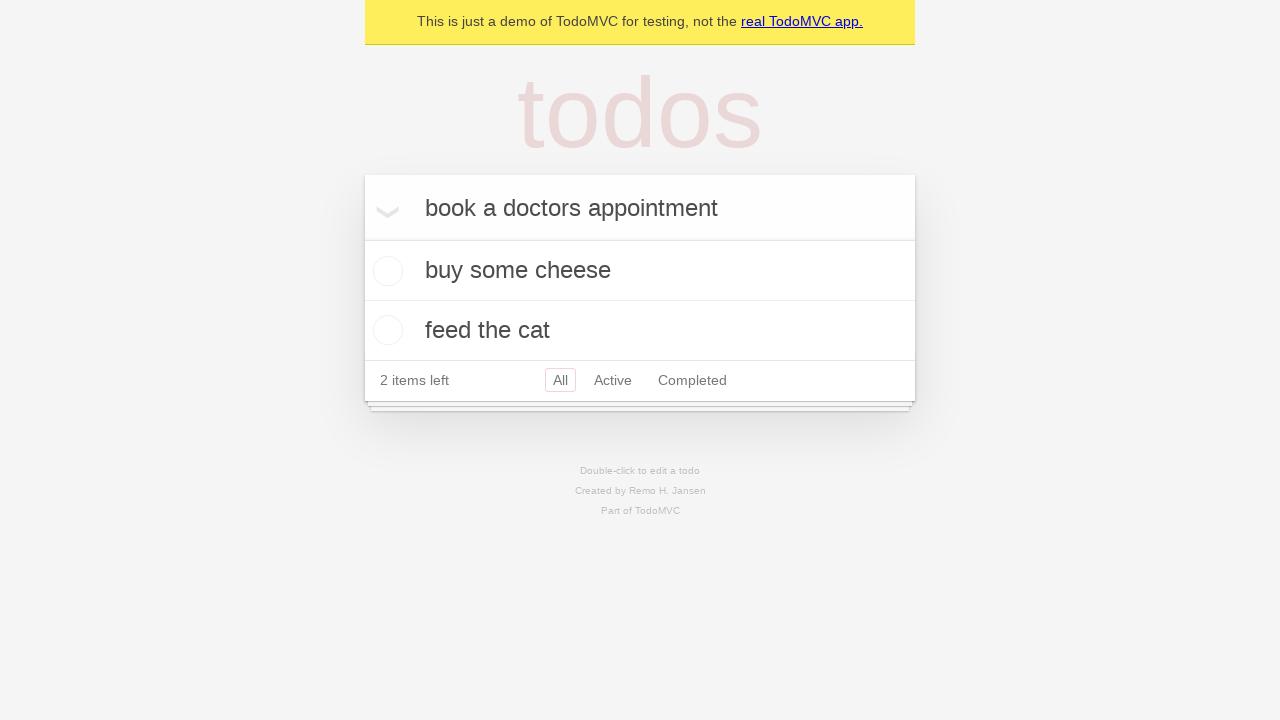

Pressed Enter to add third todo on internal:attr=[placeholder="What needs to be done?"i]
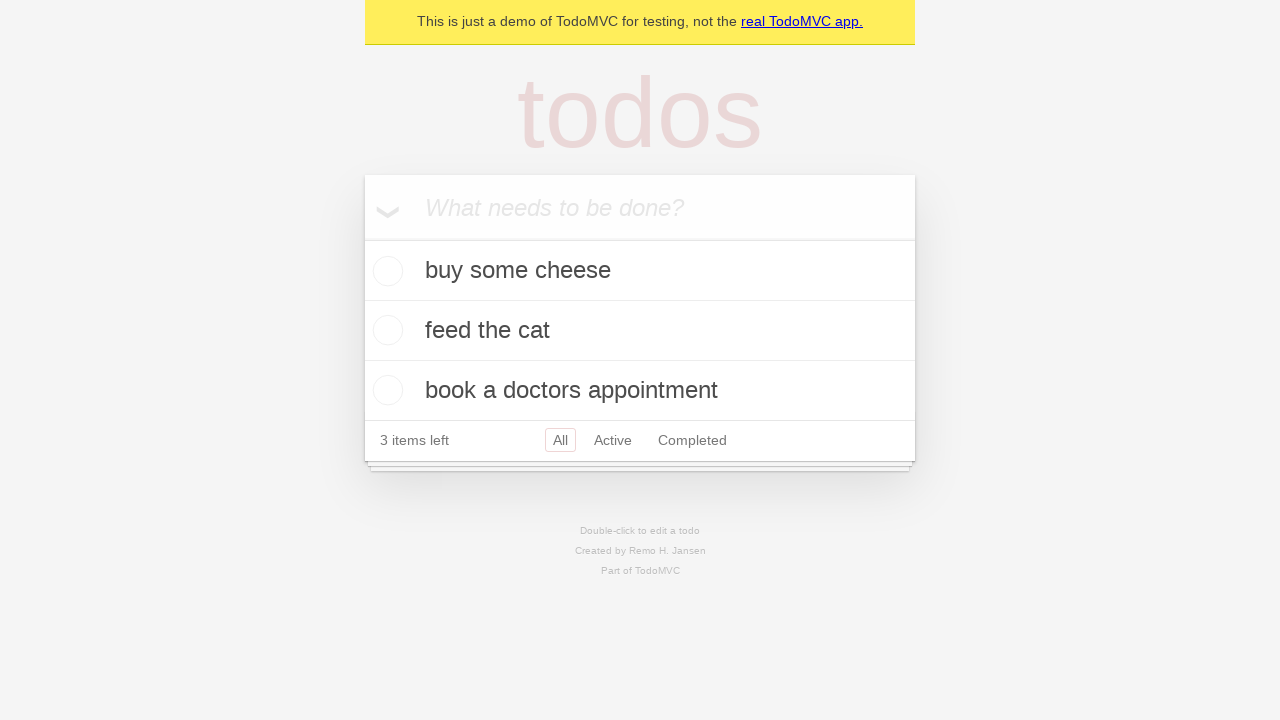

Waited for all three todos to load
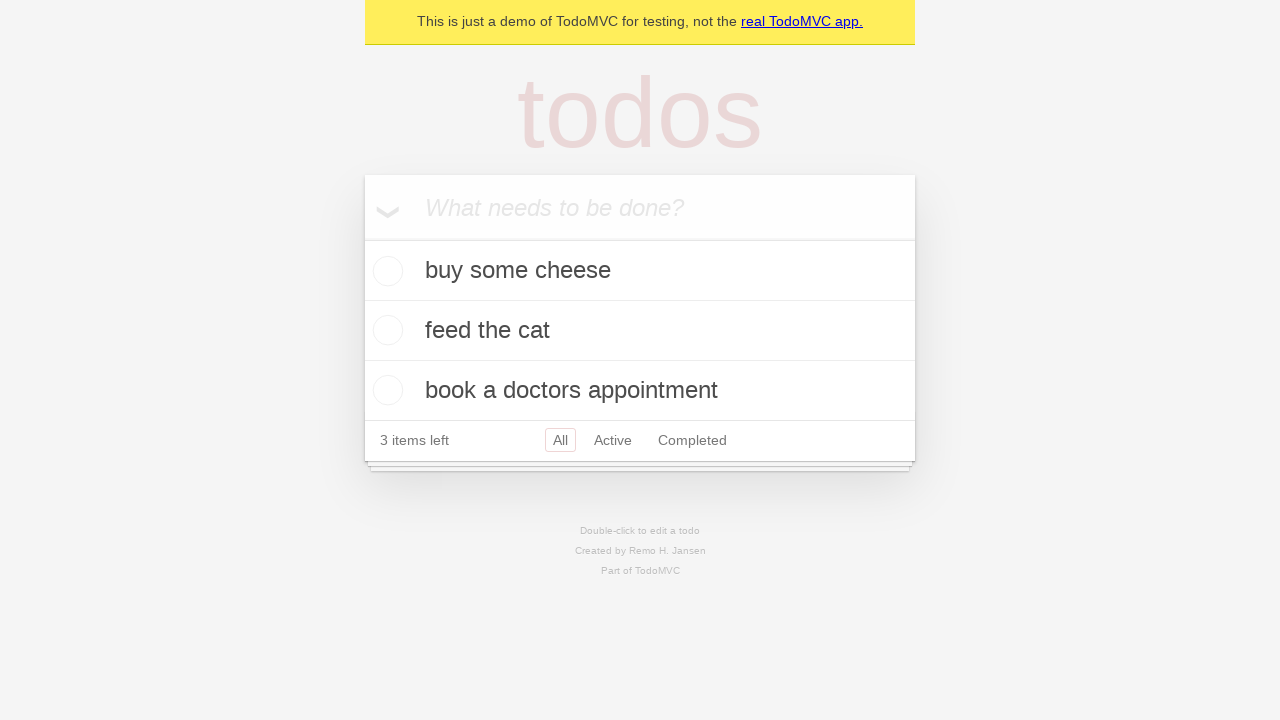

Checked first todo as completed at (385, 271) on .todo-list li .toggle >> nth=0
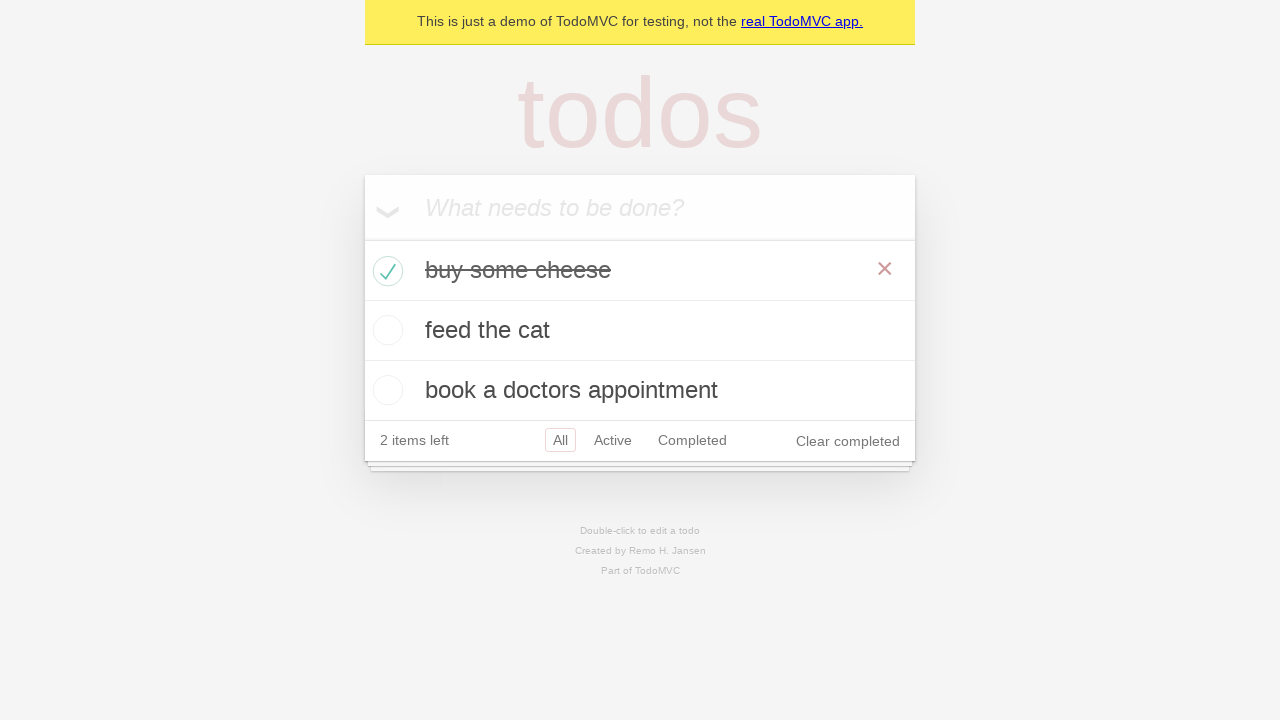

Clear completed button is now visible
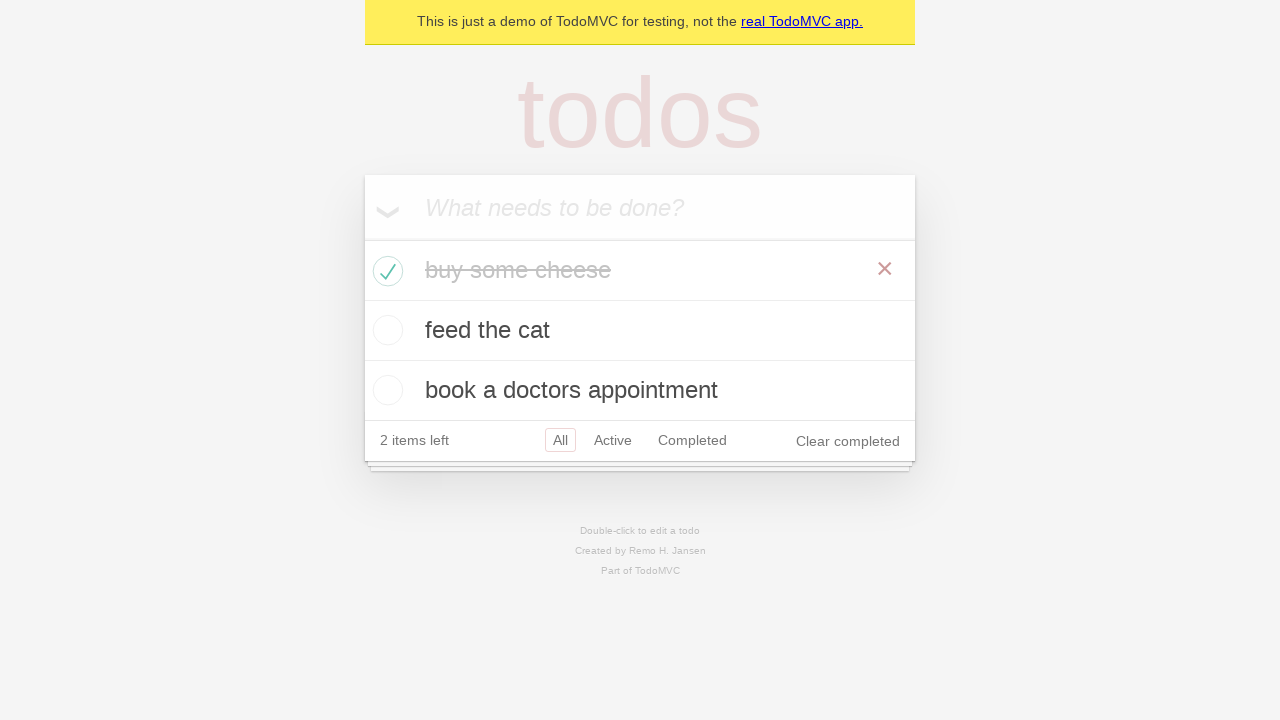

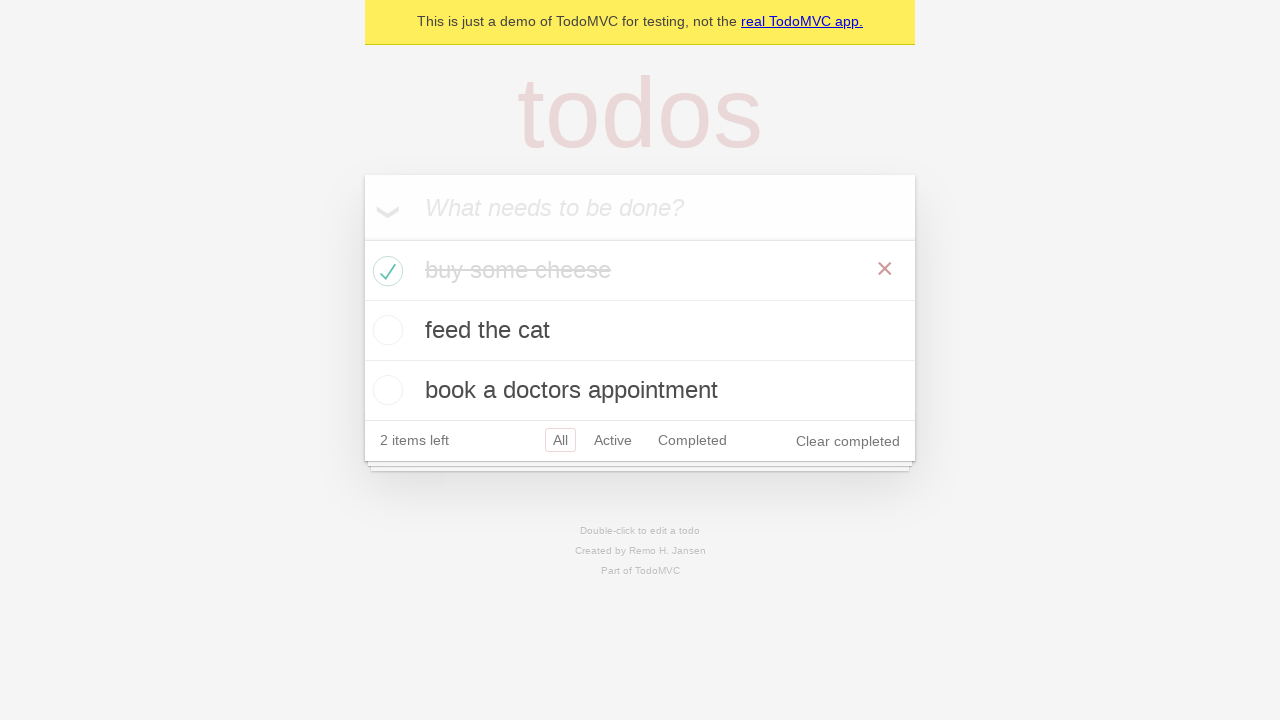